Navigates to the Slow calculator page and verifies the URL and page title

Starting URL: https://bonigarcia.dev/selenium-webdriver-java/

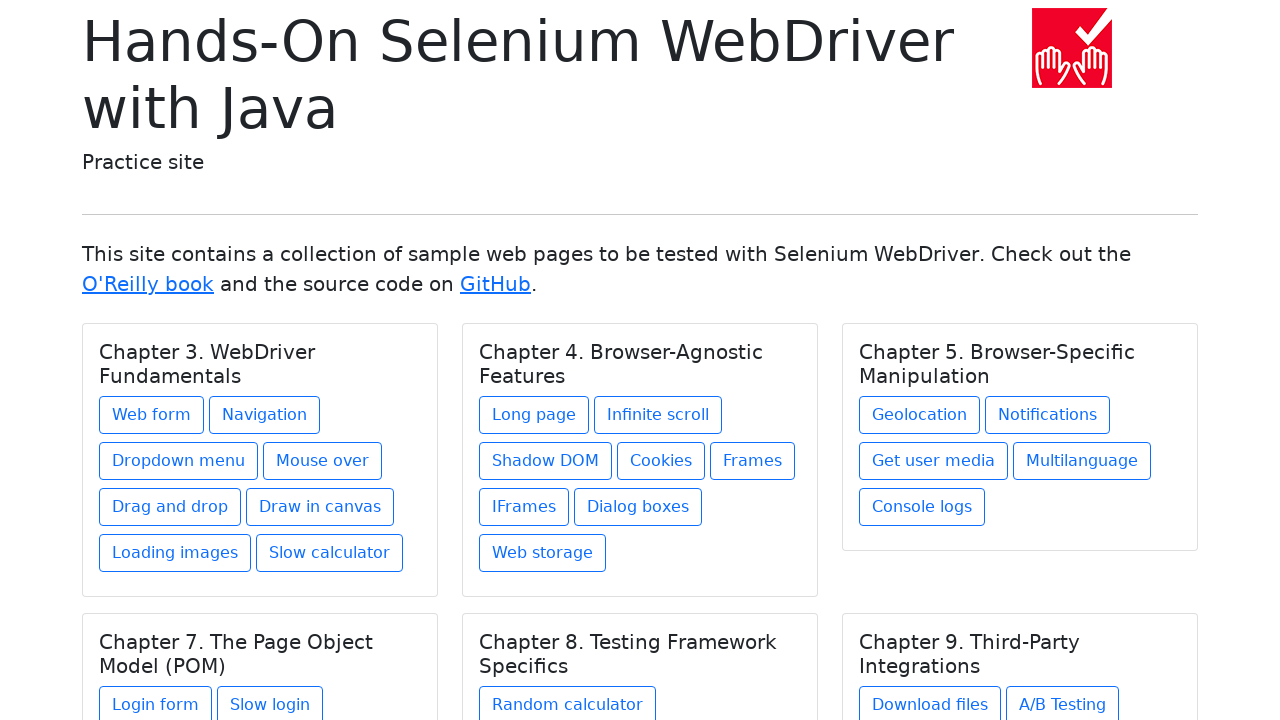

Clicked on Slow calculator link under Chapter 3. WebDriver Fundamentals at (330, 553) on xpath=//h5[text()='Chapter 3. WebDriver Fundamentals']/../a[@href='slow-calculat
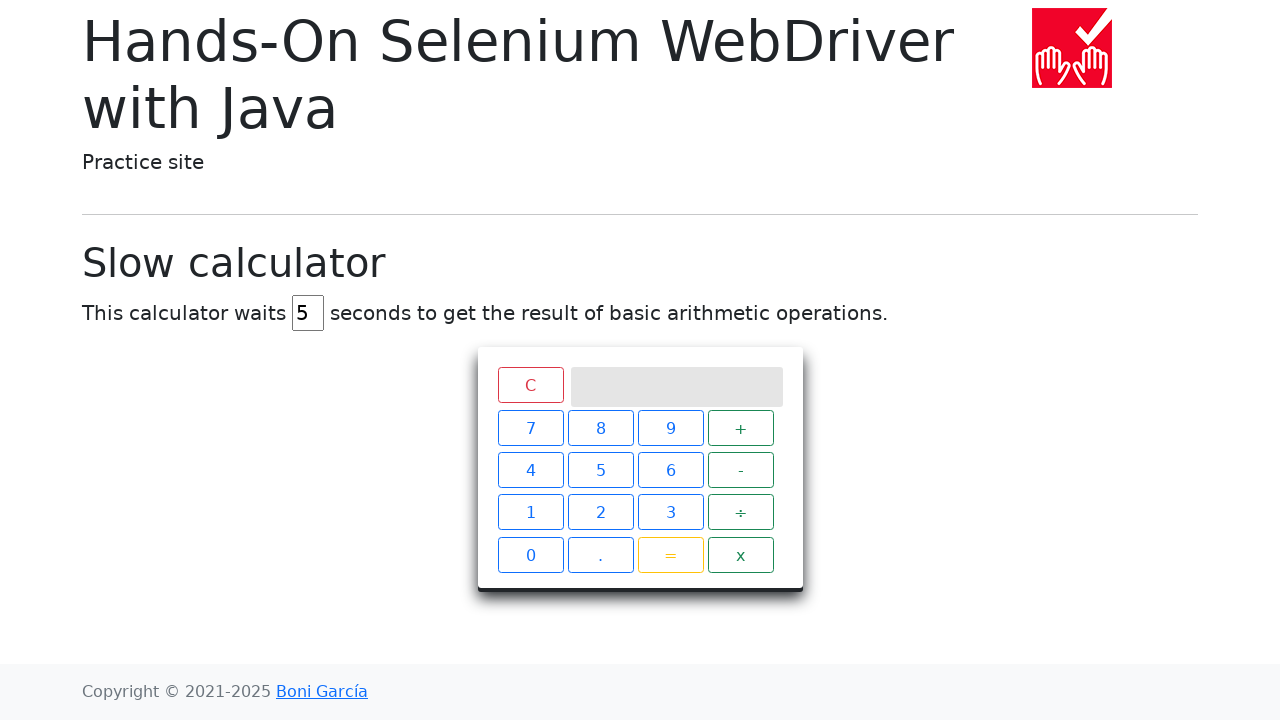

Slow calculator page loaded and title element appeared
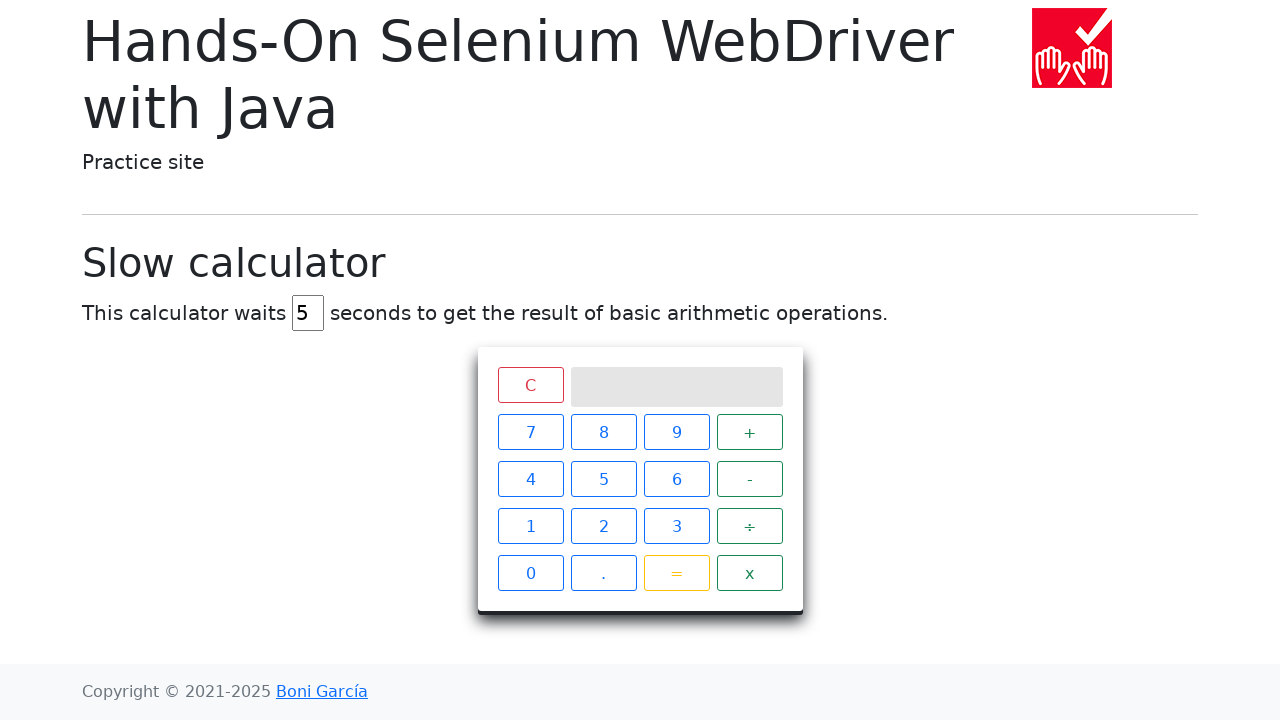

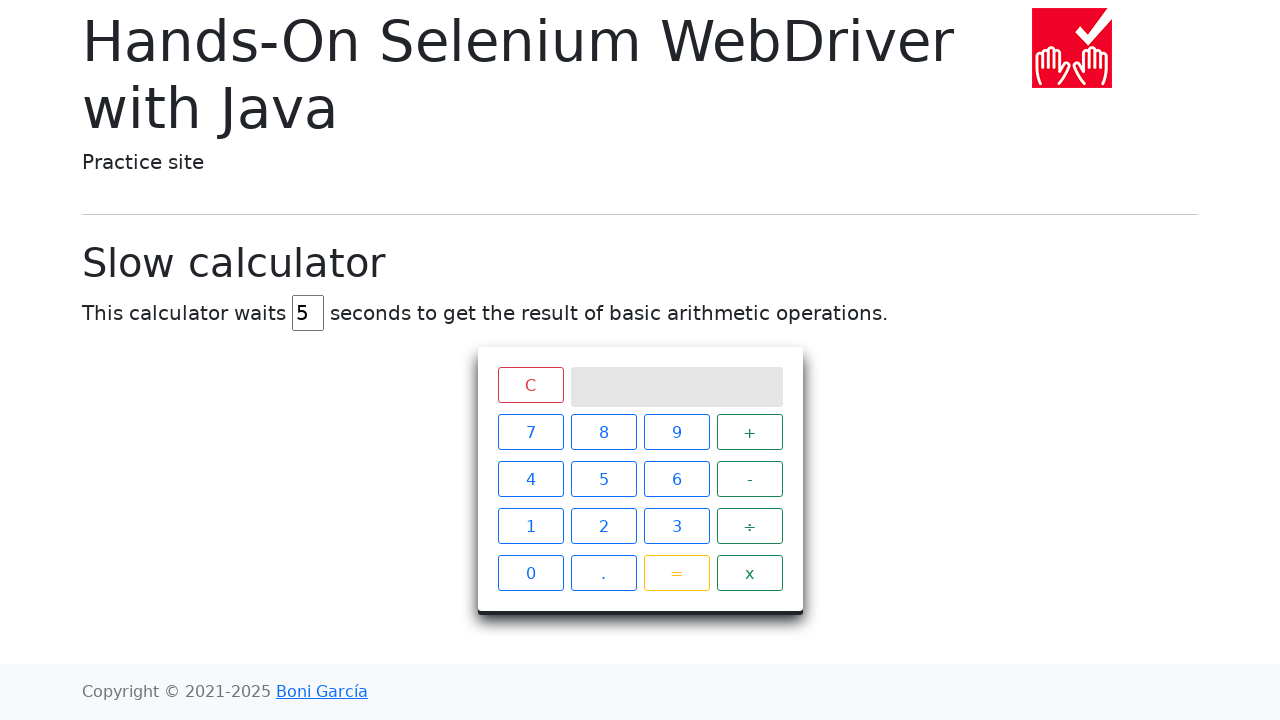